Navigates to W3Schools CSS table tutorial page and verifies that a table element exists on the page

Starting URL: https://www.w3schools.com/css/css_table.asp

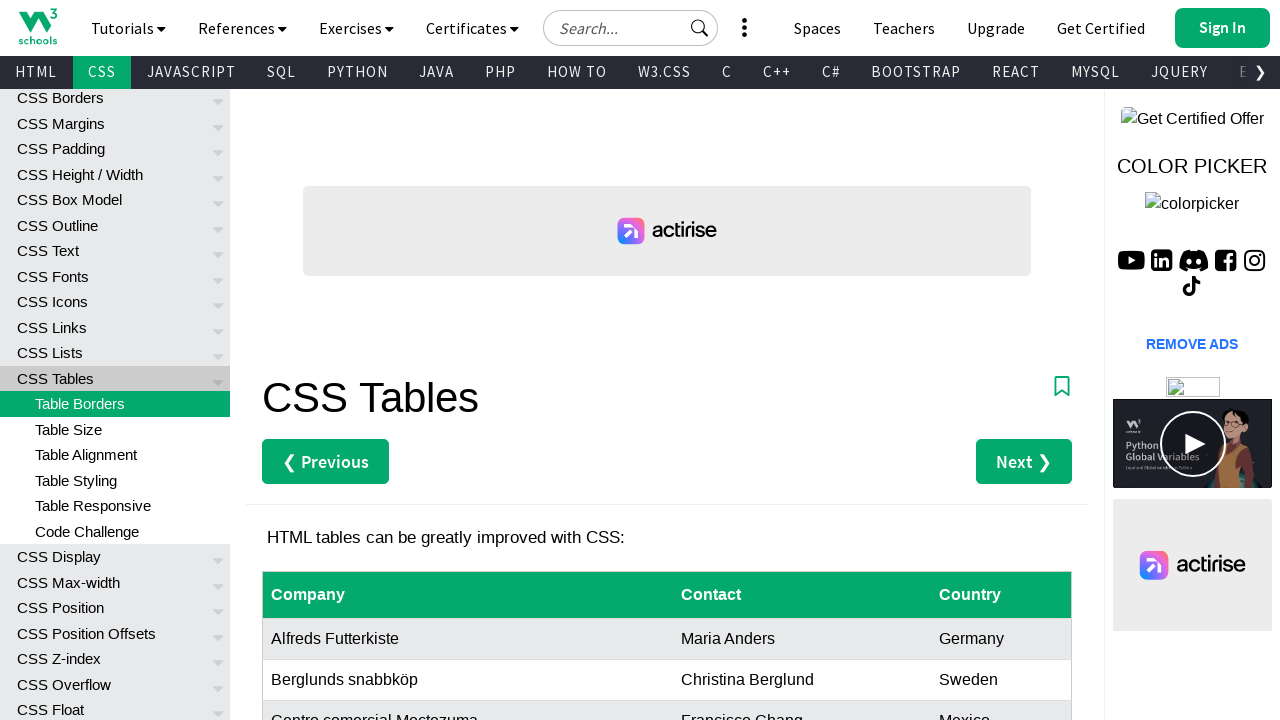

Navigated to W3Schools CSS table tutorial page
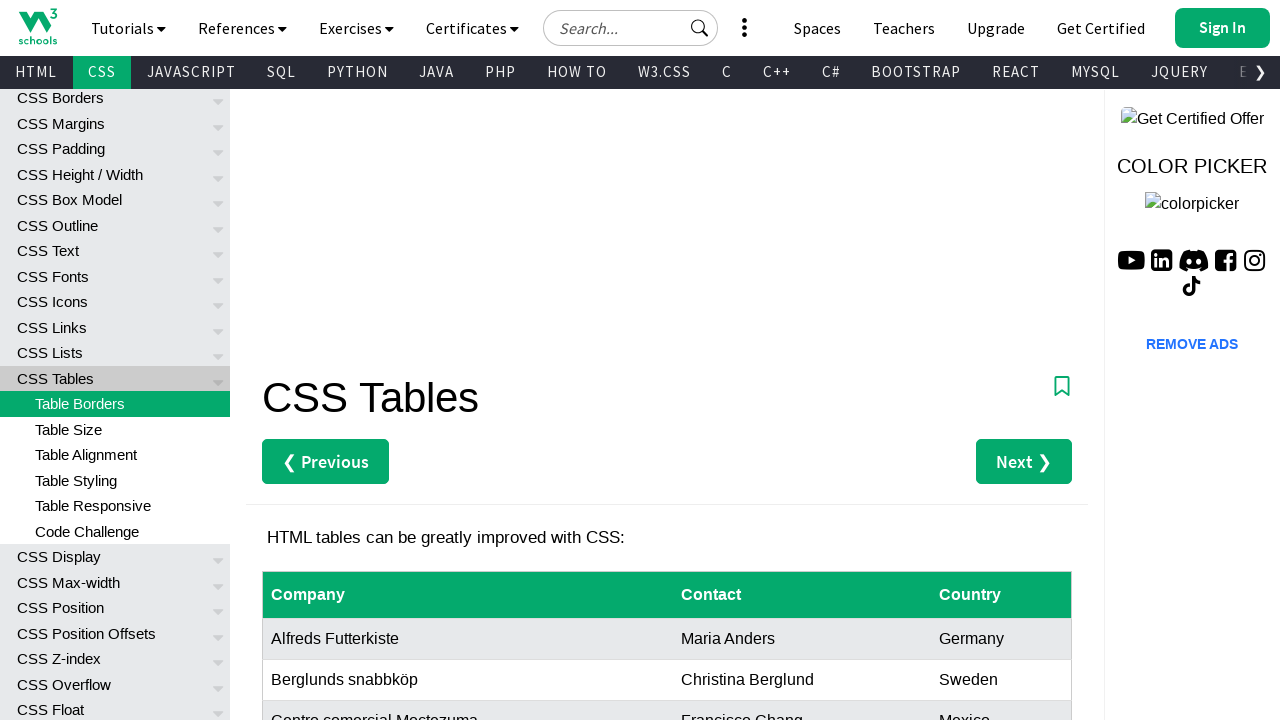

Table element loaded on the page
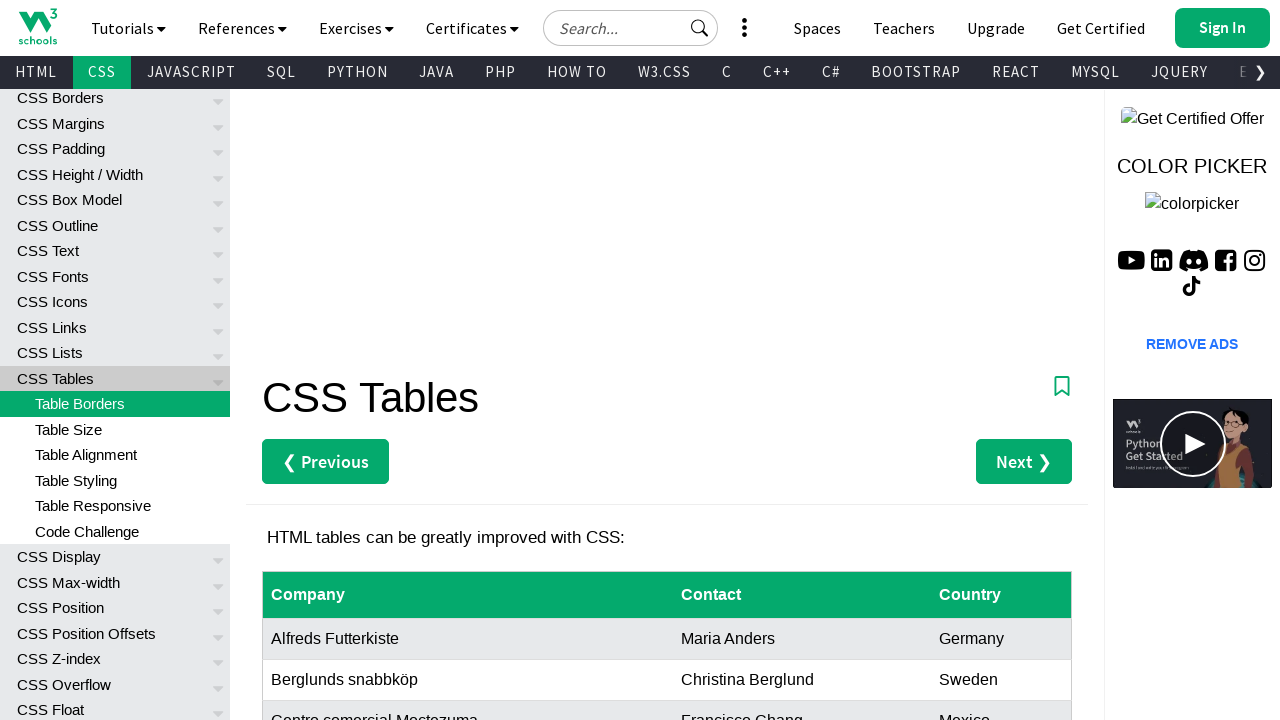

Verified that a table element exists on the page
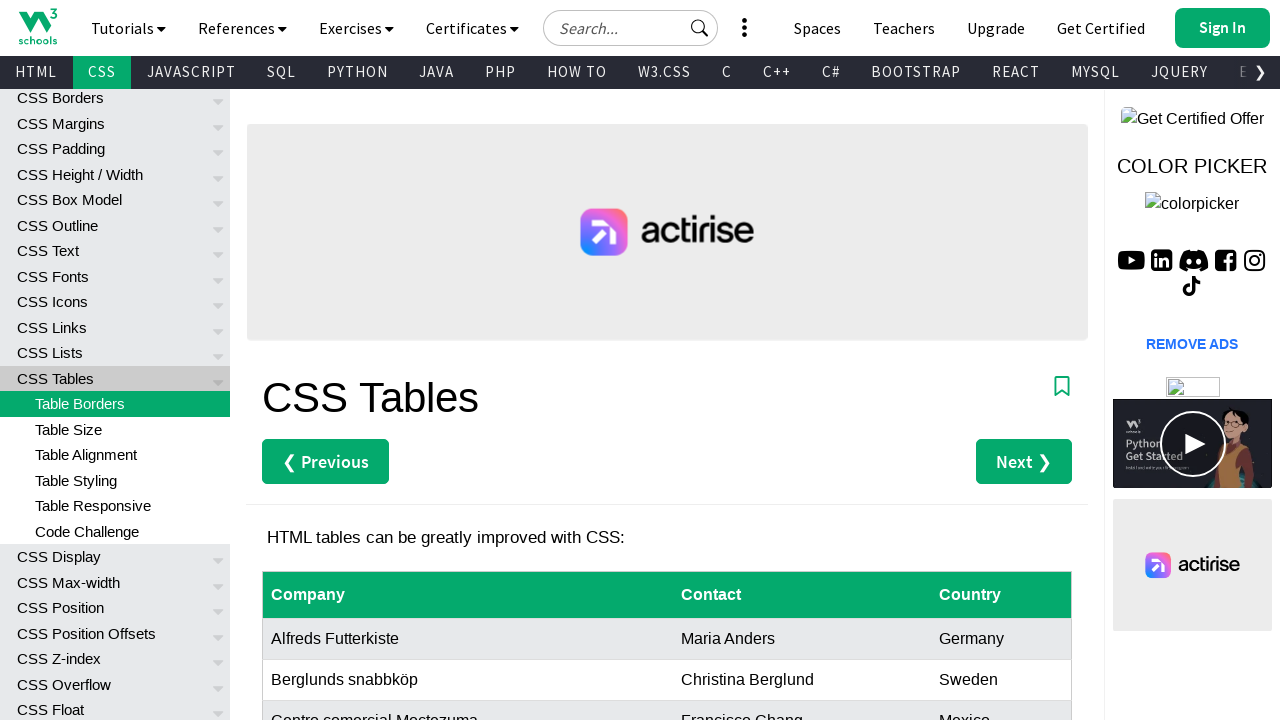

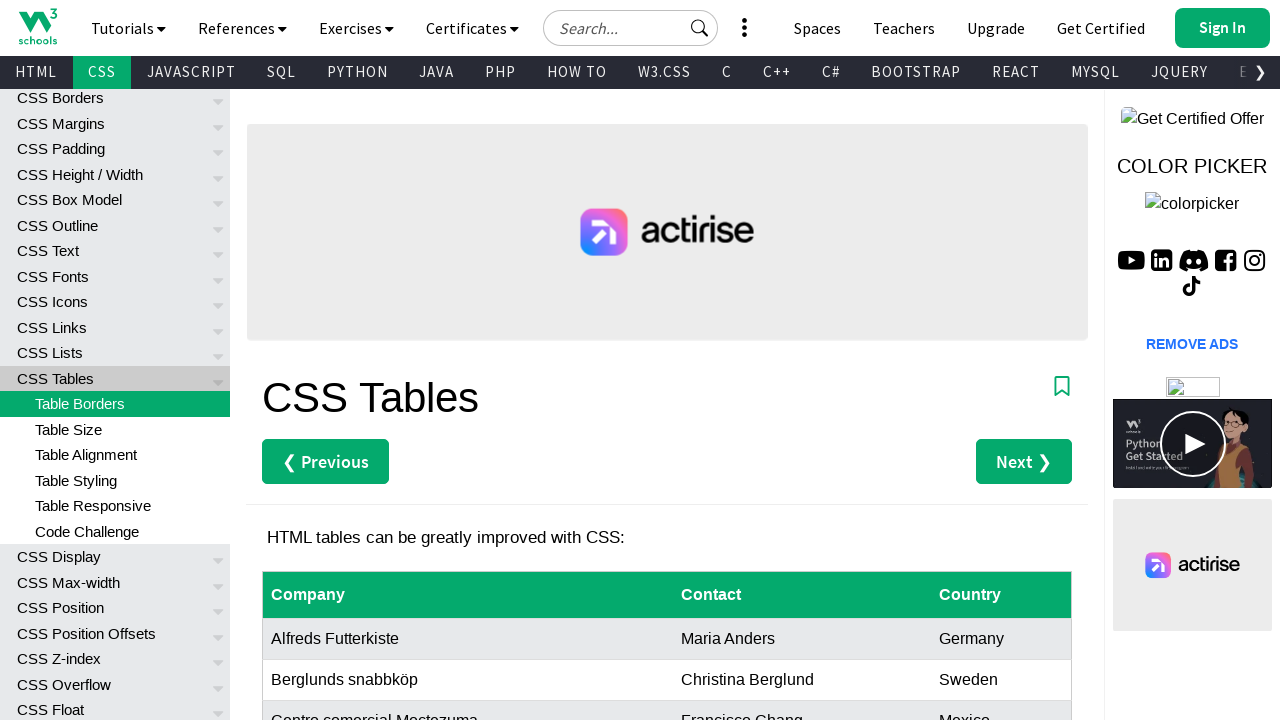